Tests JavaScript confirm dialog by clicking a button that triggers a confirm, dismissing it with Cancel, and verifying the result.

Starting URL: http://the-internet.herokuapp.com/javascript_alerts

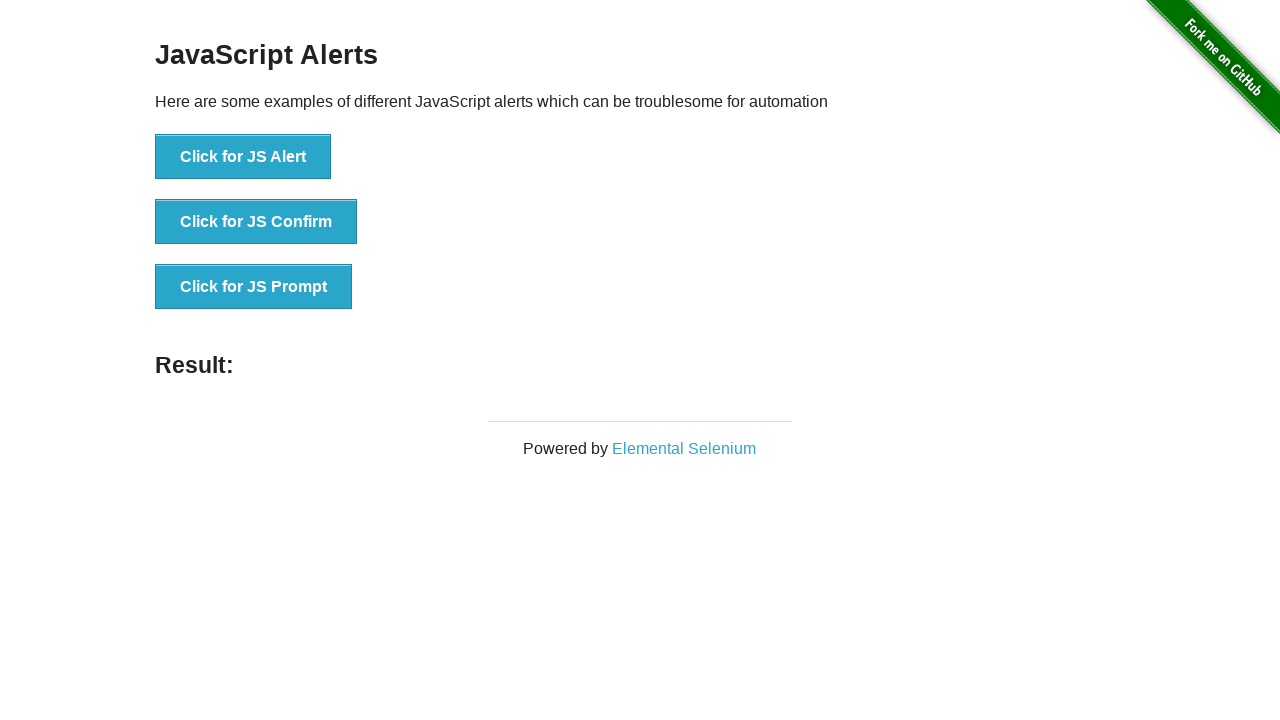

Registered dialog handler to dismiss confirm dialogs
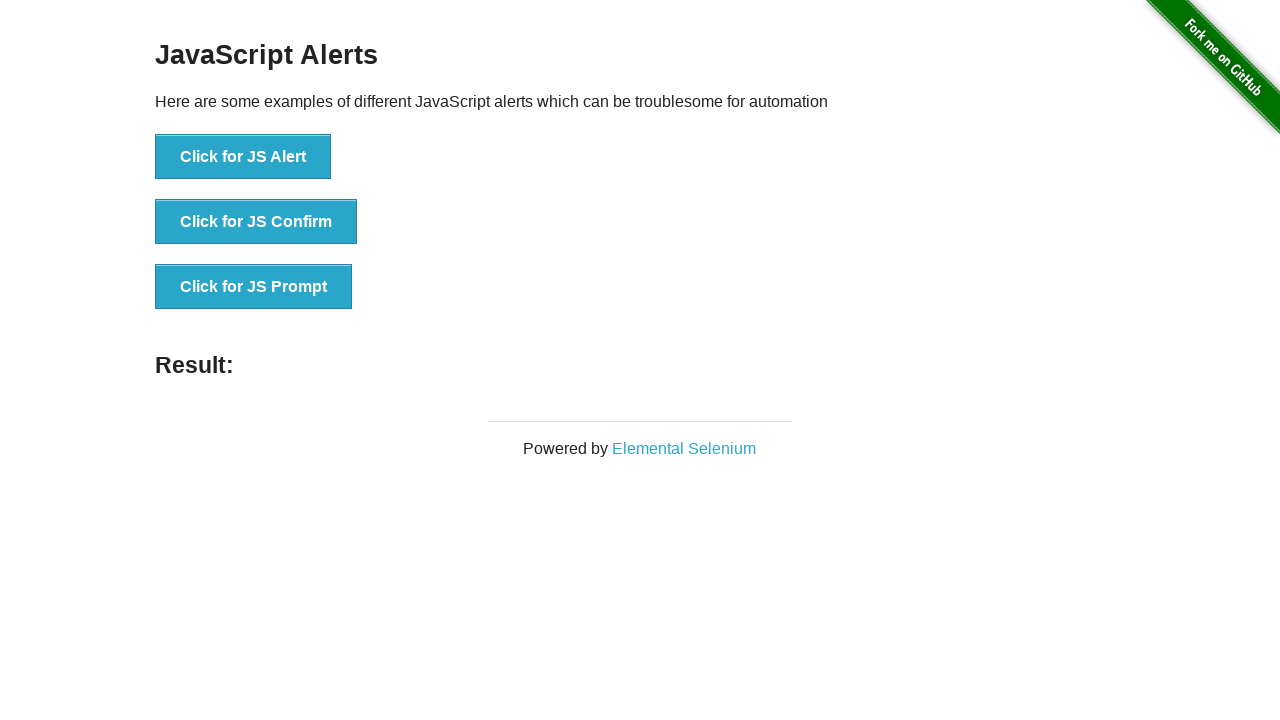

Clicked the JS Confirm button to trigger confirm dialog at (256, 222) on button[onclick='jsConfirm()']
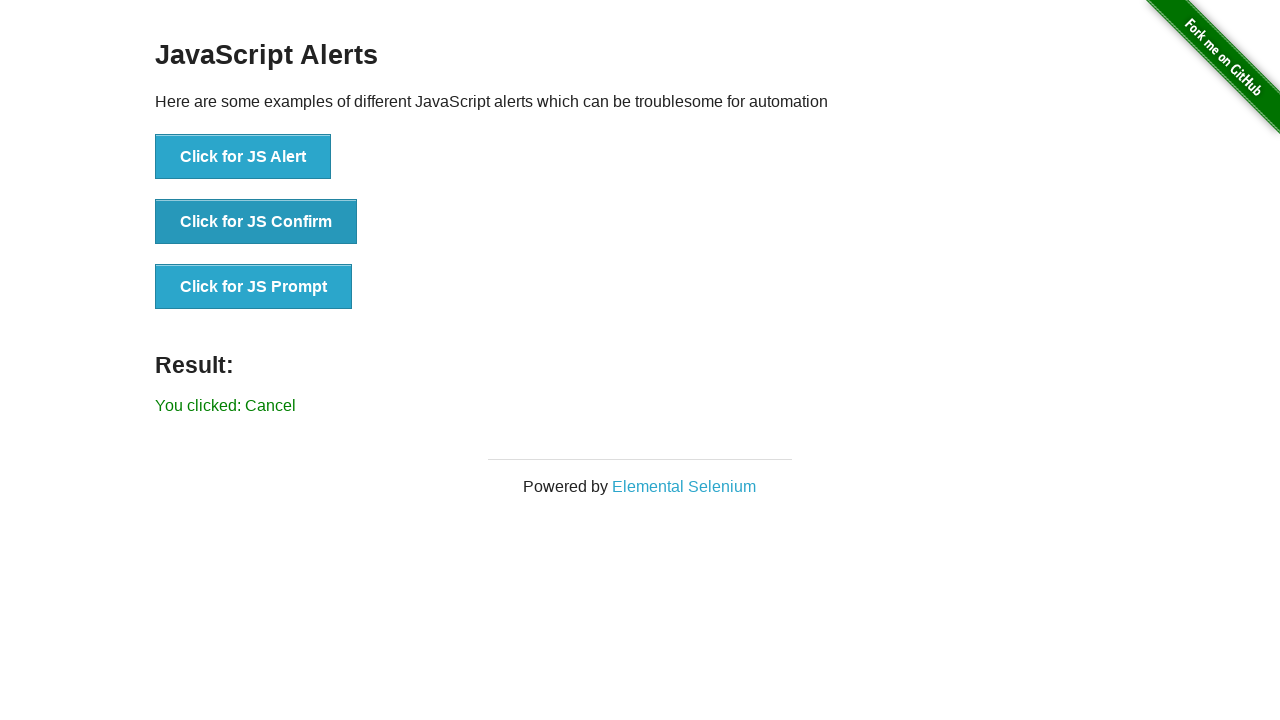

Result element appeared after dismissing confirm dialog with Cancel
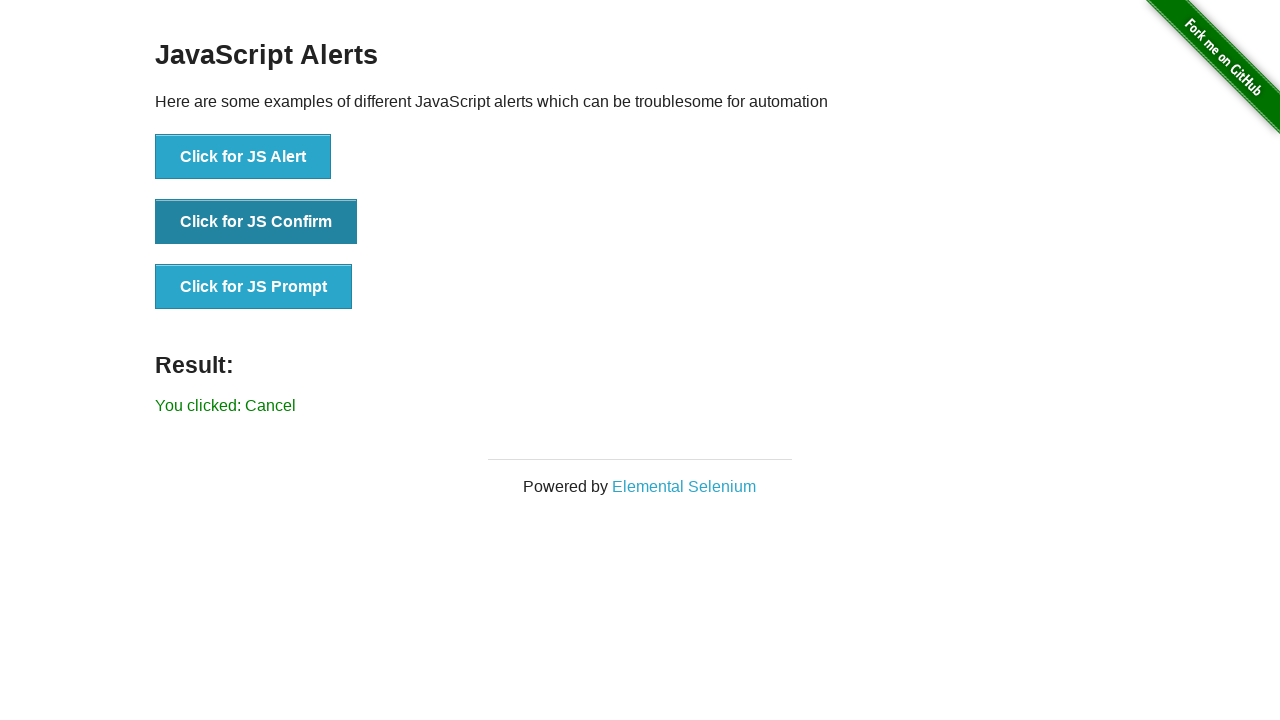

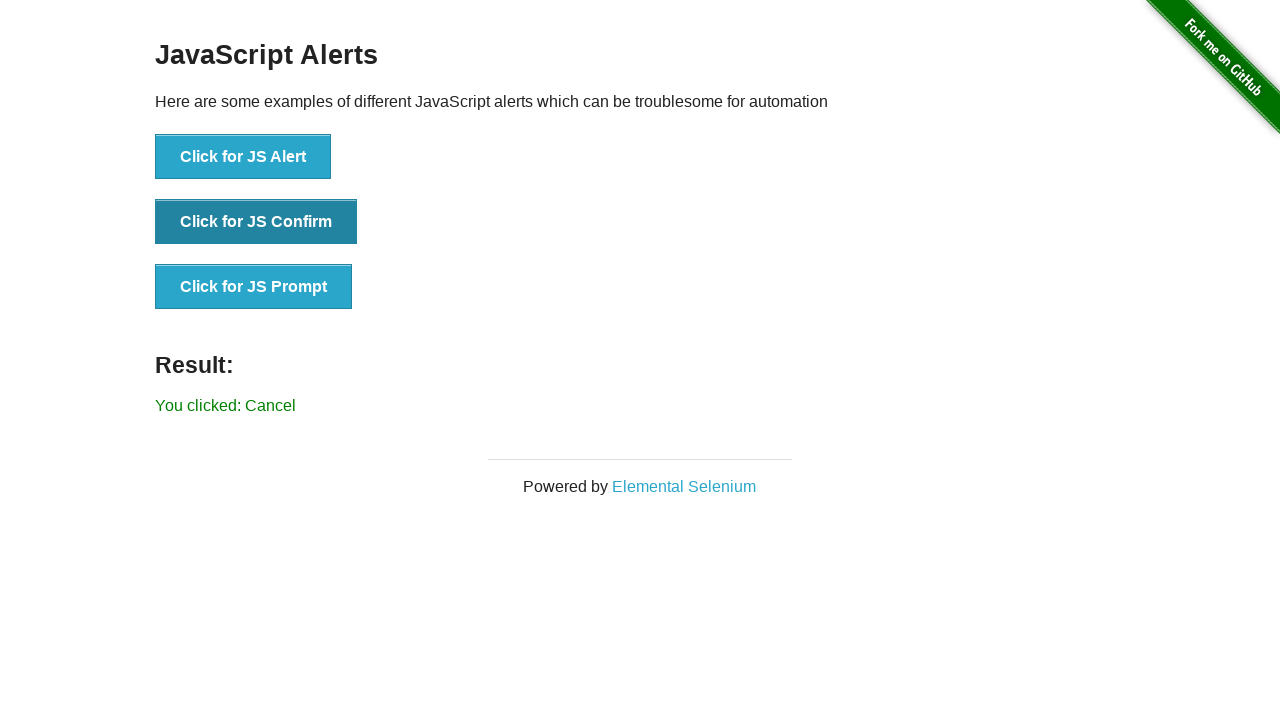